Tests clicking all feature labels and verifying that all corresponding checkboxes become checked

Starting URL: https://devexpress.github.io/testcafe/example/

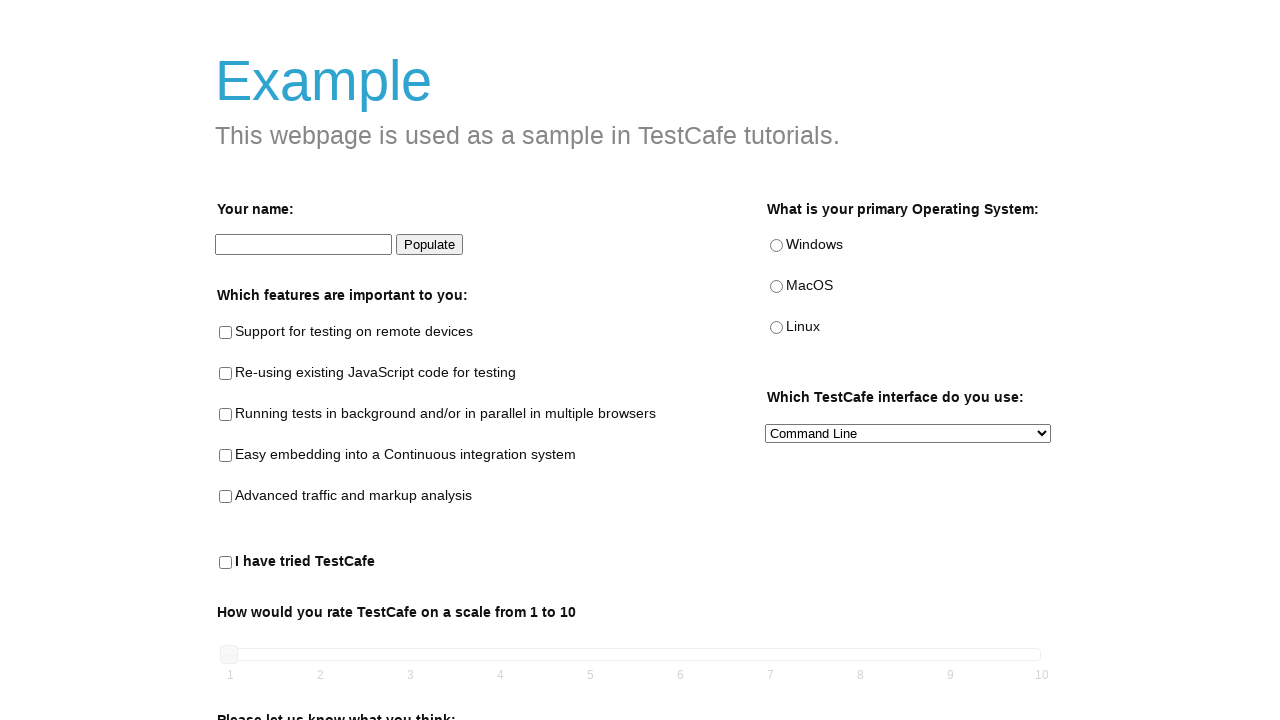

Clicked a feature label to check its corresponding checkbox
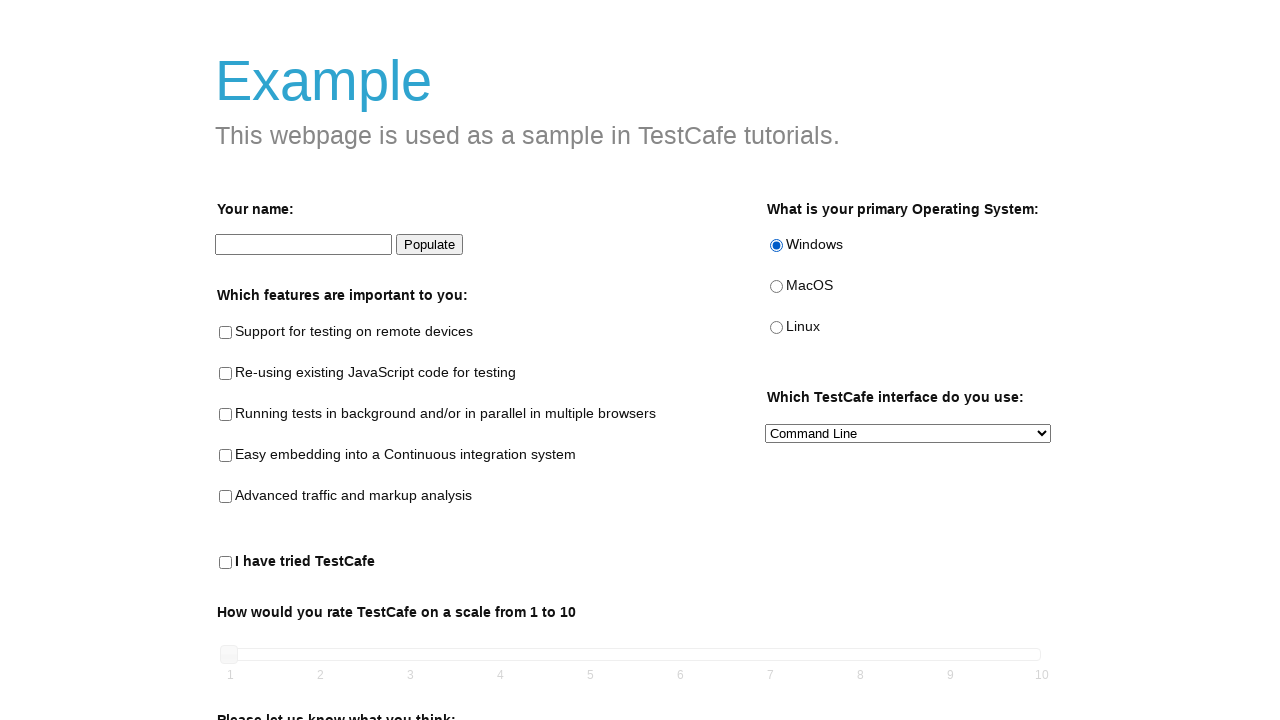

Clicked a feature label to check its corresponding checkbox
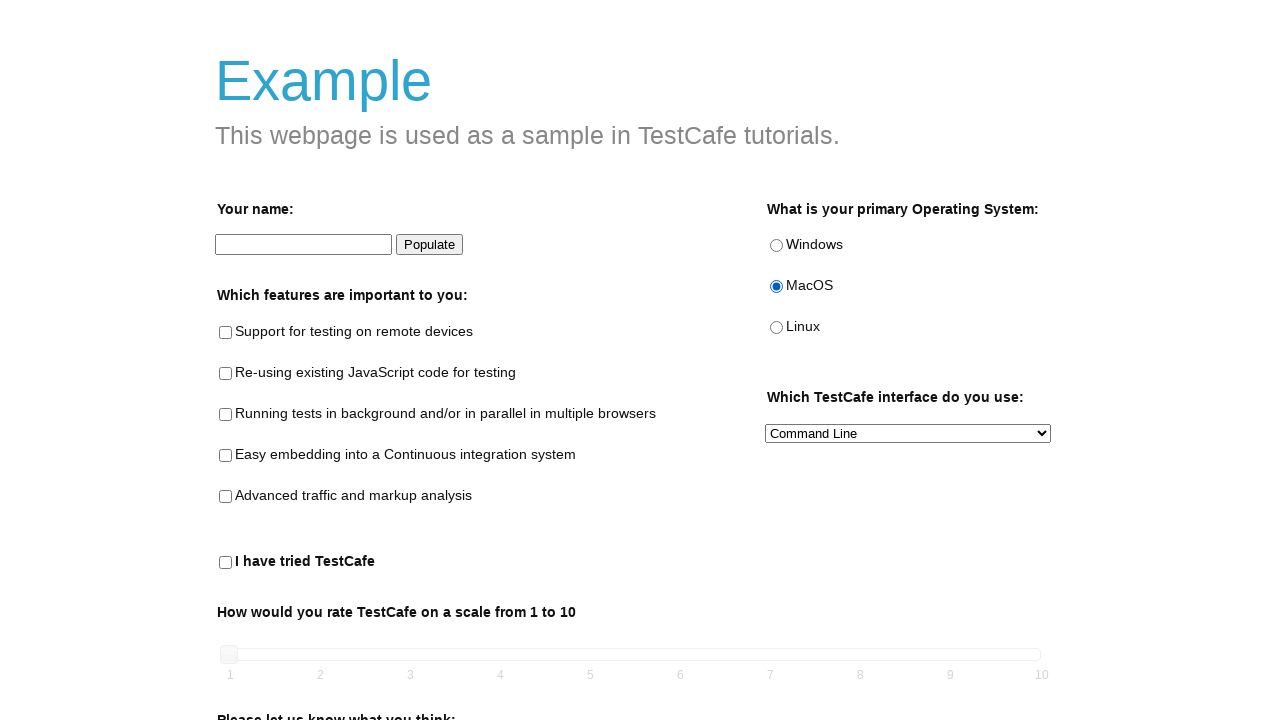

Clicked a feature label to check its corresponding checkbox
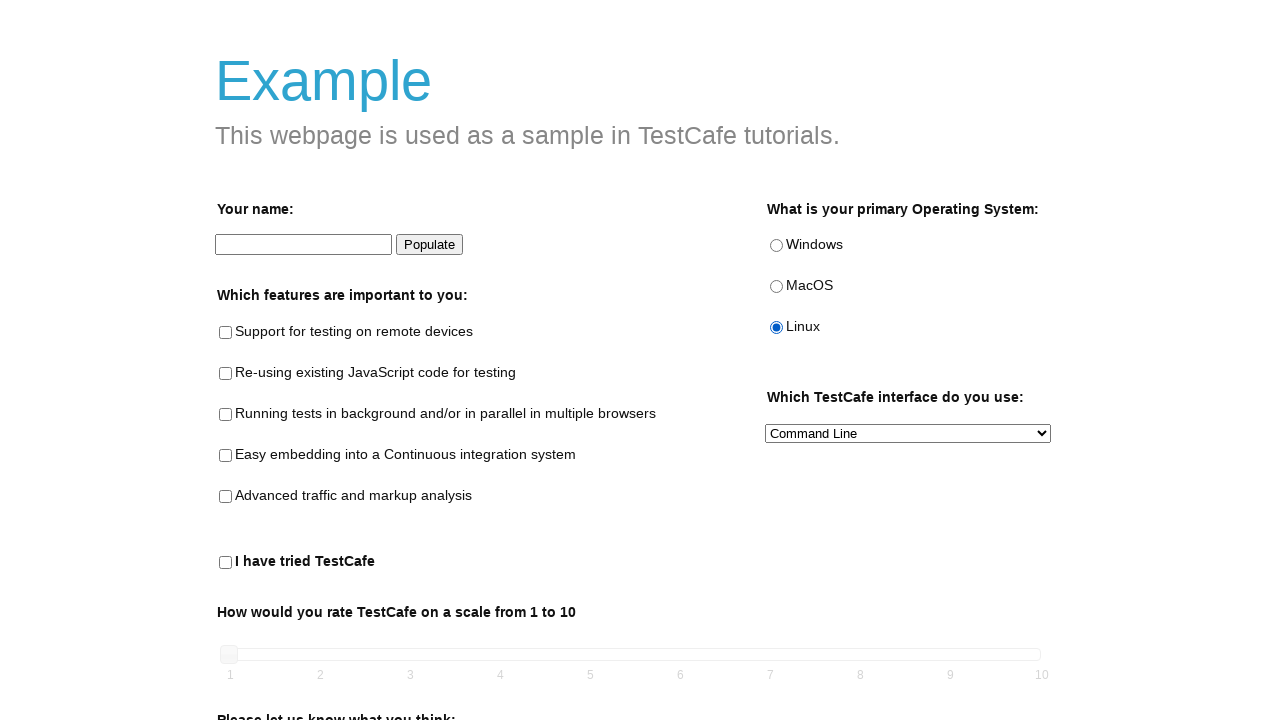

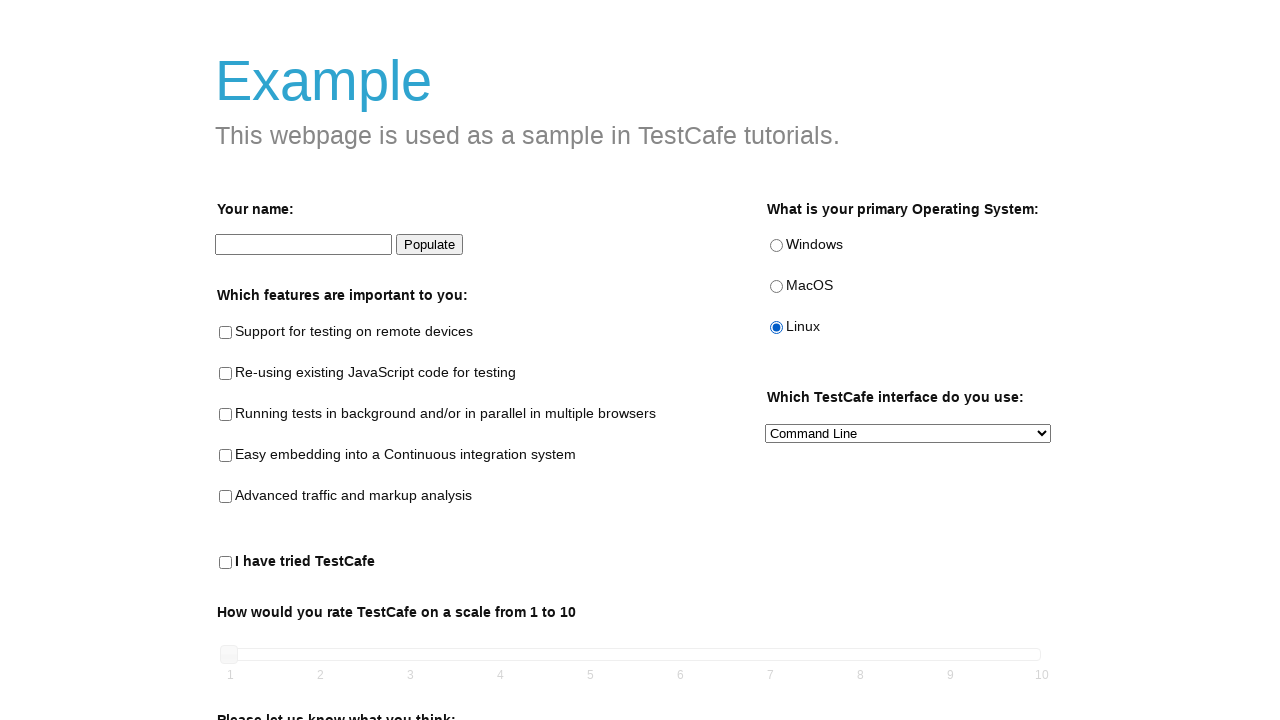